Tests auto-suggestion dropdown by typing "United" and selecting "United States (USA)" from the suggestions

Starting URL: https://rahulshettyacademy.com/AutomationPractice/

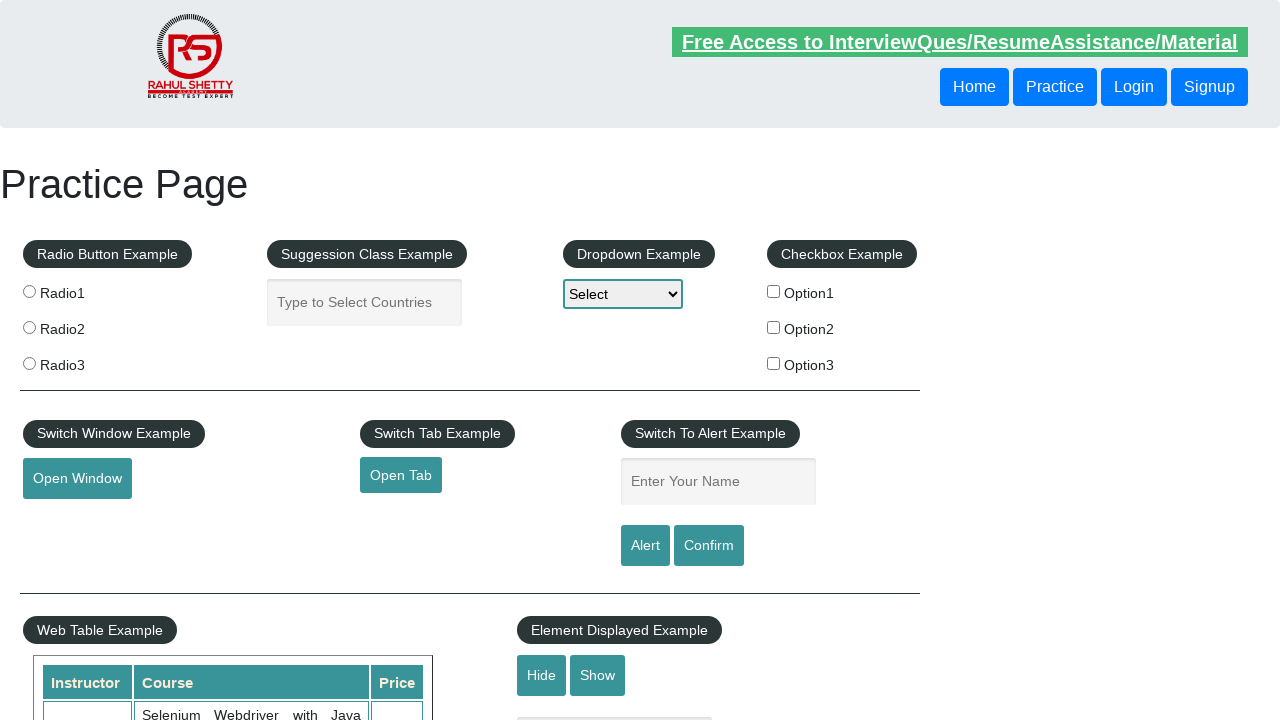

Typed 'United' in autocomplete field on #autocomplete
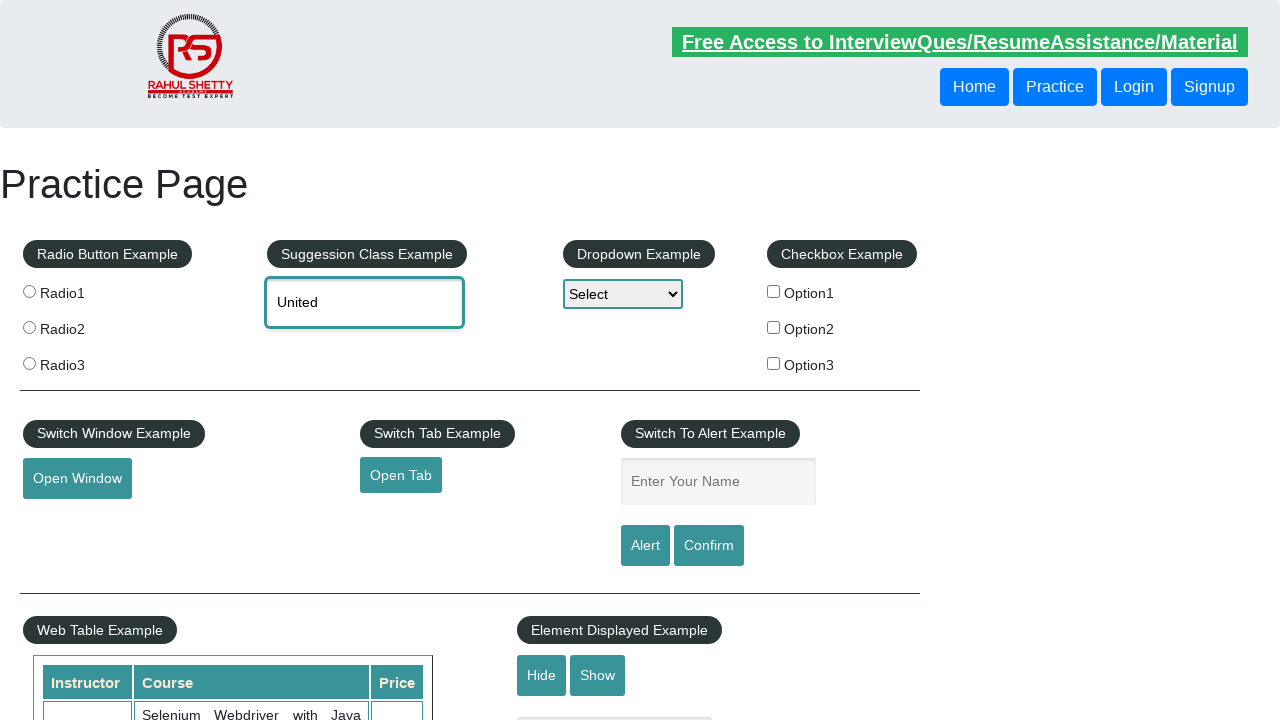

Auto-suggestion dropdown appeared with matching suggestions
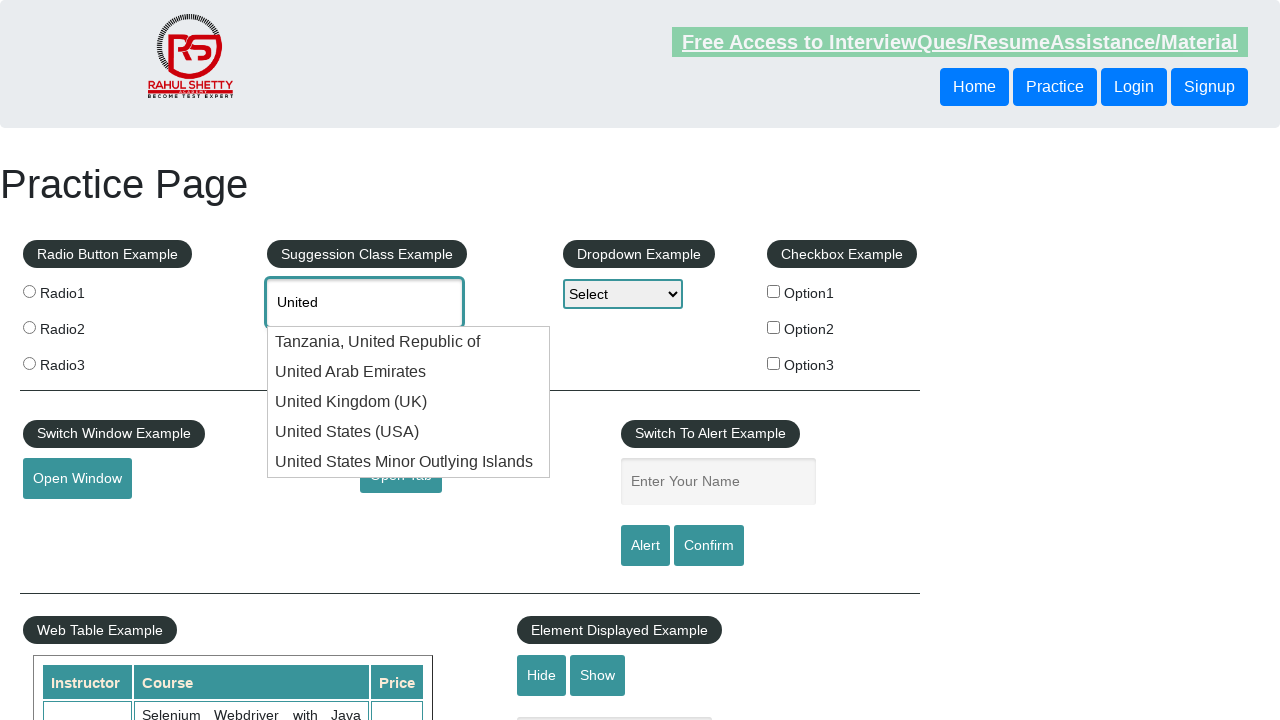

Selected 'United States (USA)' from the auto-suggestion dropdown at (409, 432) on xpath=//div[@class='ui-menu-item-wrapper'][text()='United States (USA)']
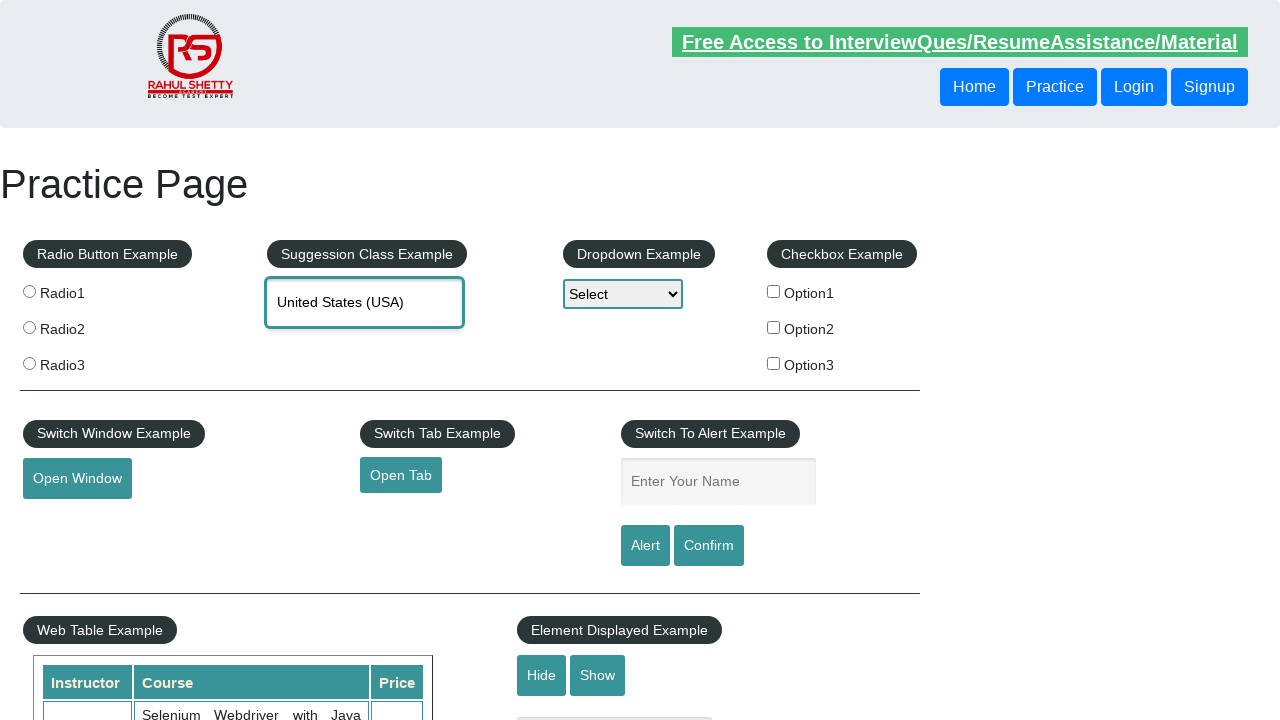

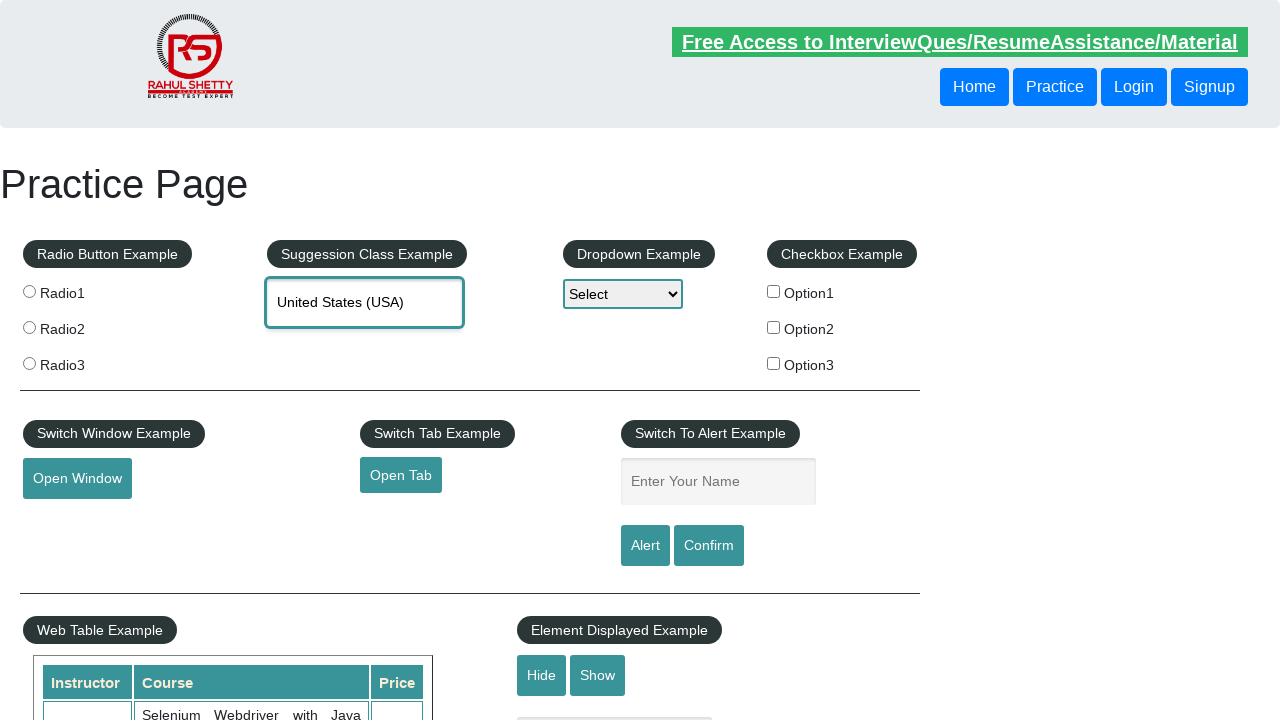